Tests form filling functionality by entering name and email into form fields on a blog automation practice page

Starting URL: https://testautomationpractice.blogspot.com/

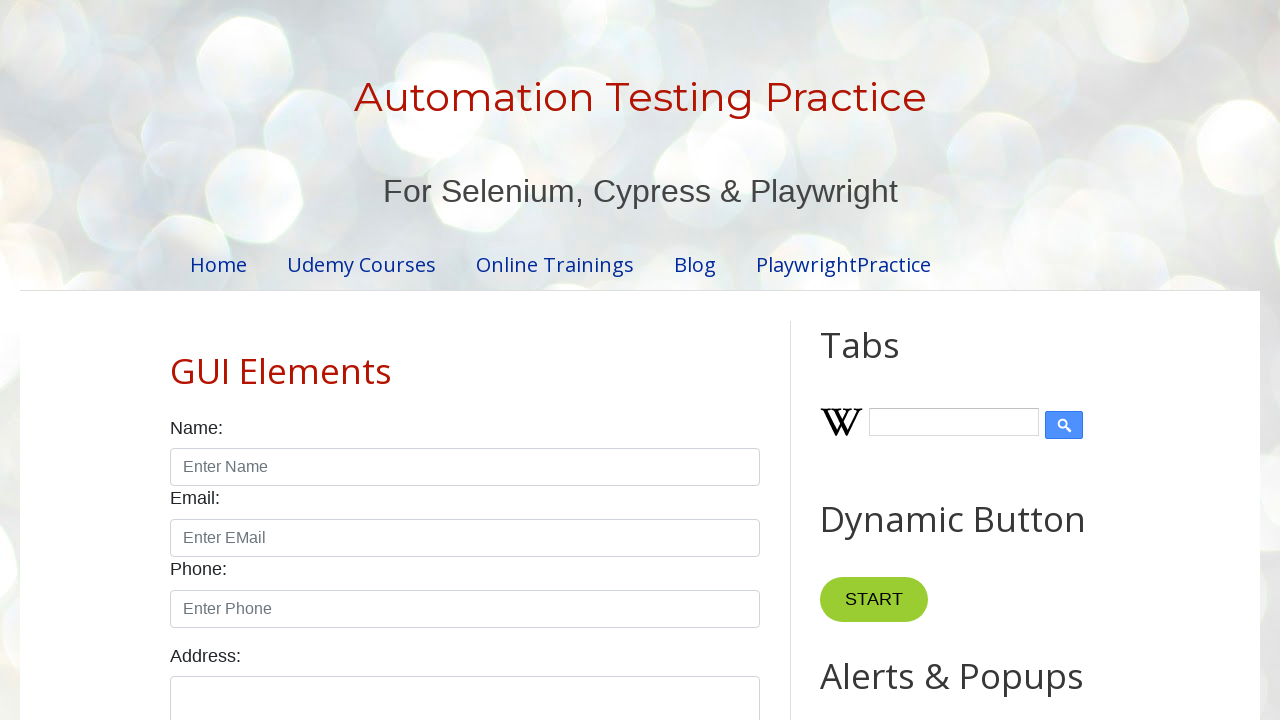

Filled name field with 'testuser123' on //input[@id='name']
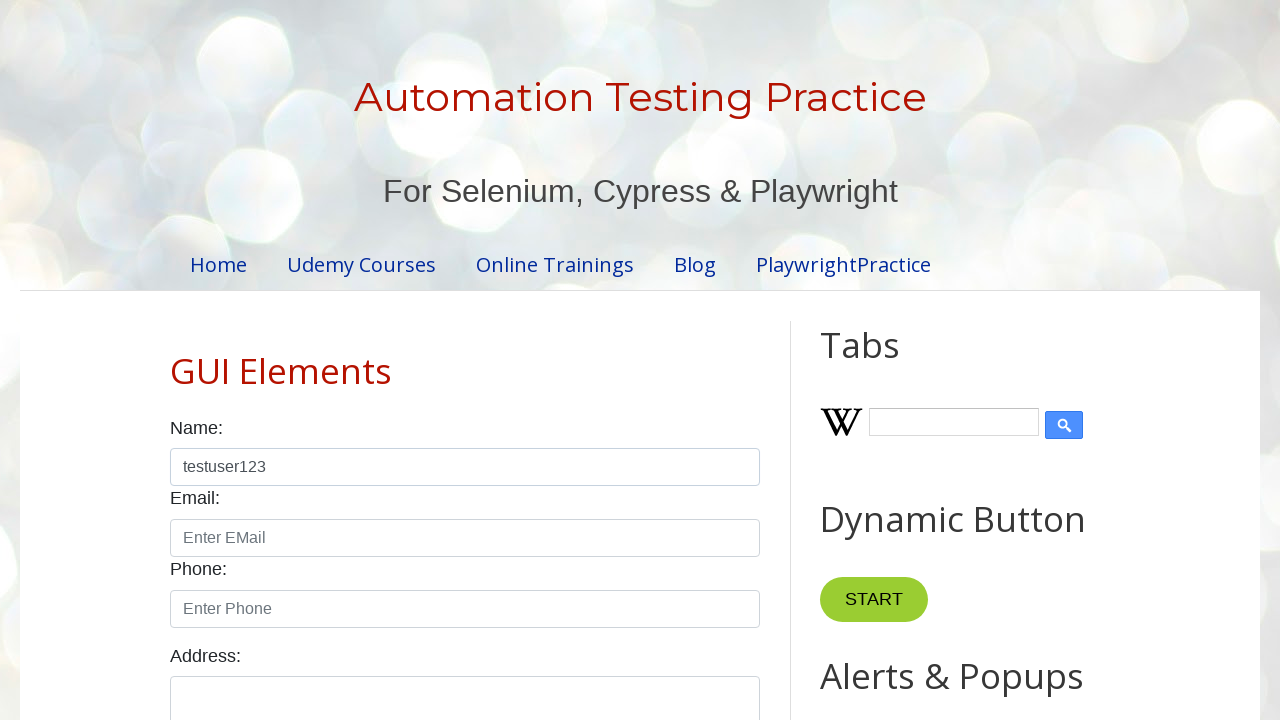

Filled email field with 'testuser@example.com' on //input[@id='email']
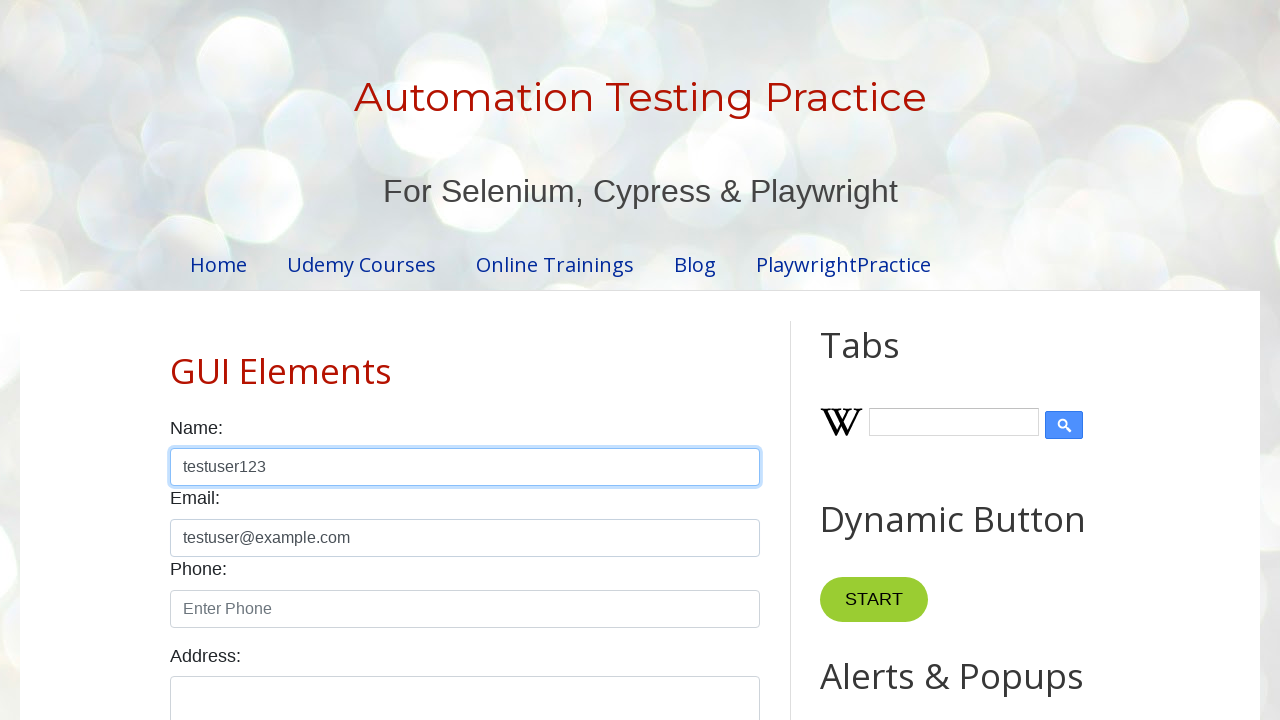

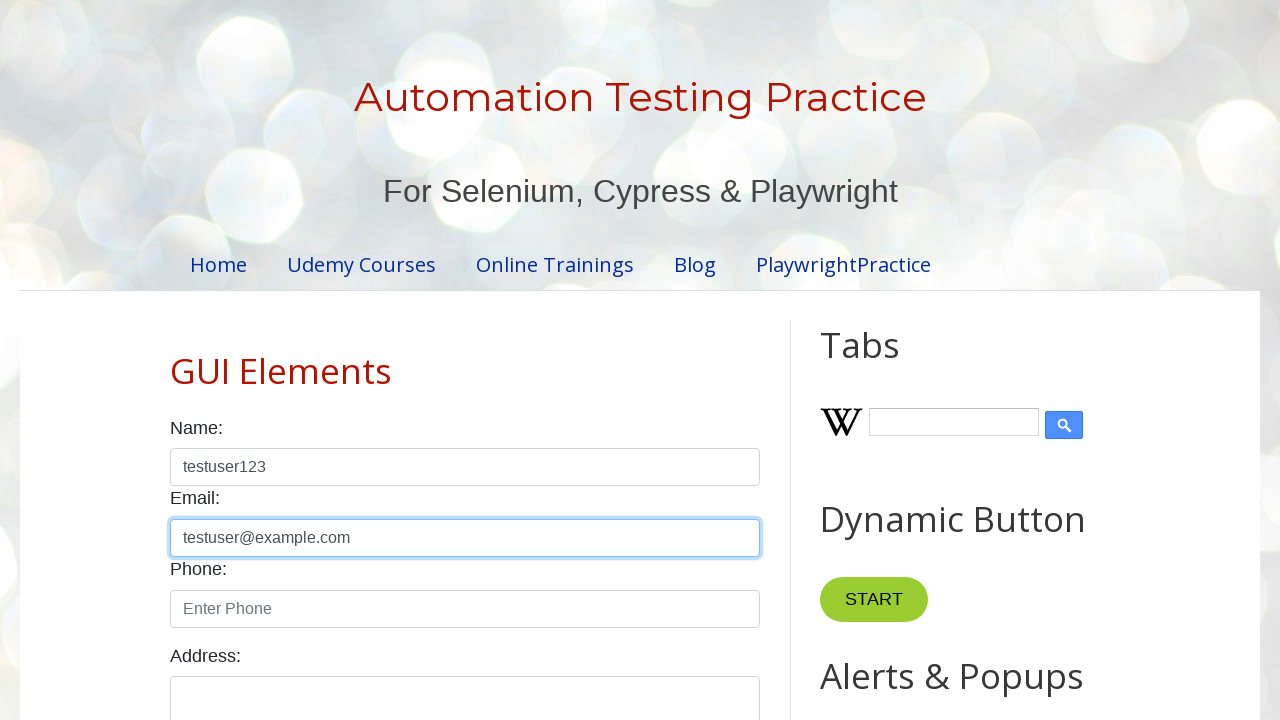